Tests a registration form by filling in first name, last name, and email fields, then submitting the form and verifying the success message

Starting URL: http://suninjuly.github.io/registration1.html

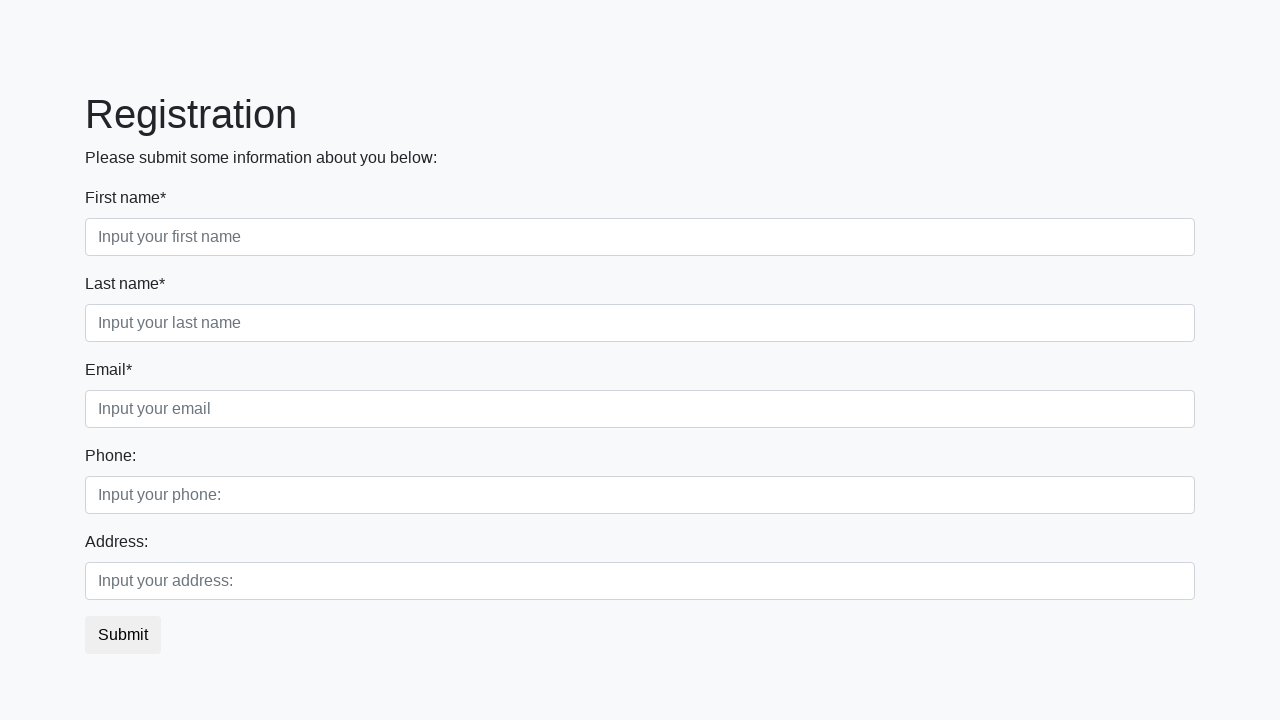

Filled first name field with 'Joker' on //input[@placeholder='Input your first name']
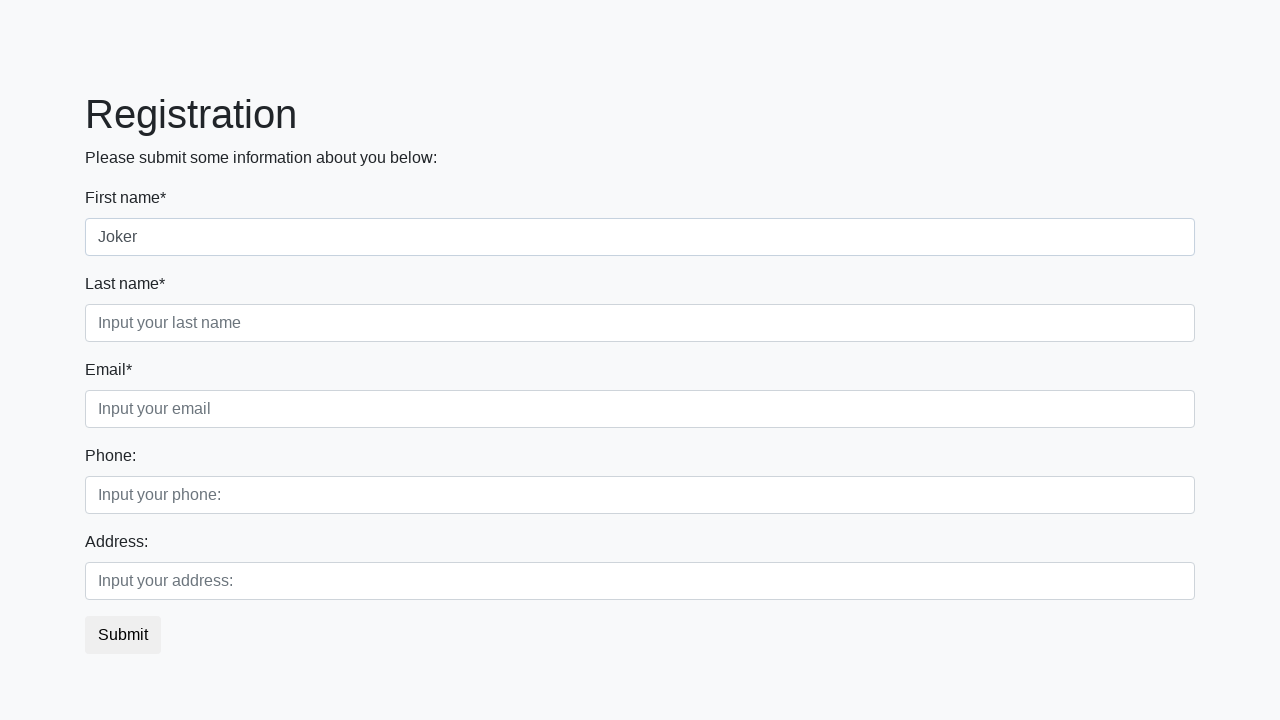

Filled last name field with 'Poker' on //input[@placeholder='Input your last name']
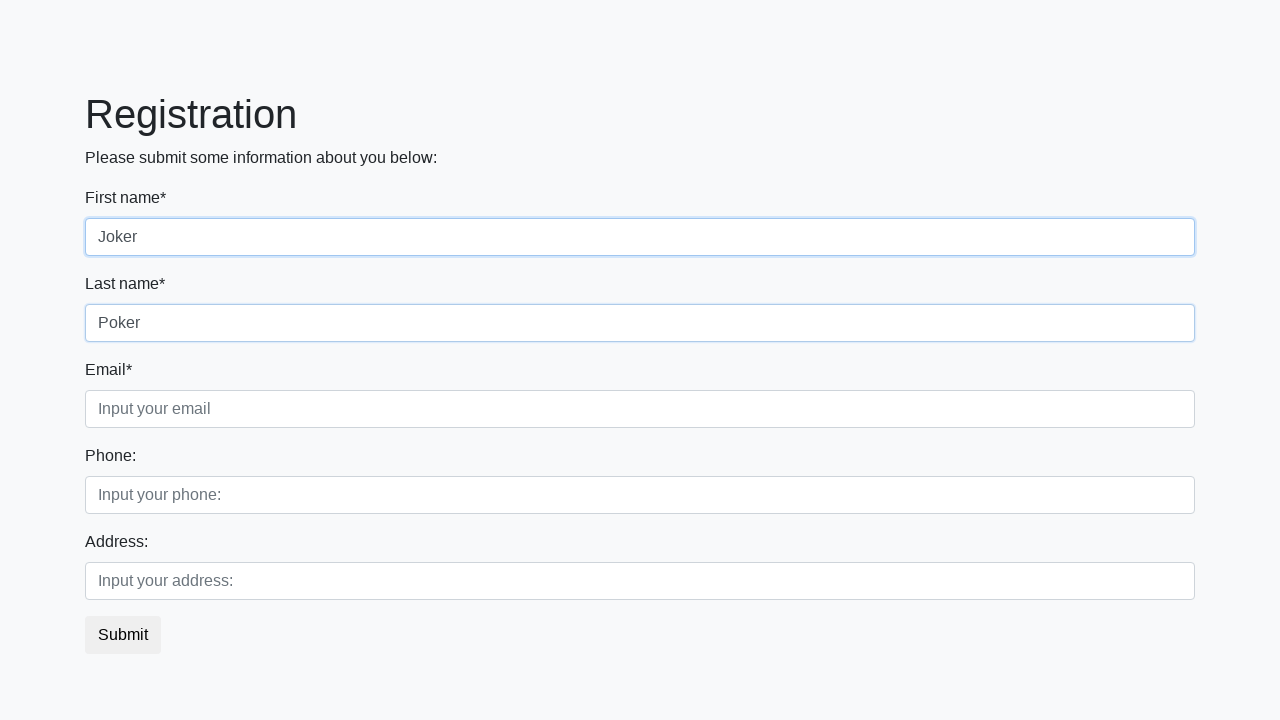

Filled email field with 'Joker@mail.com' on //input[@placeholder='Input your email']
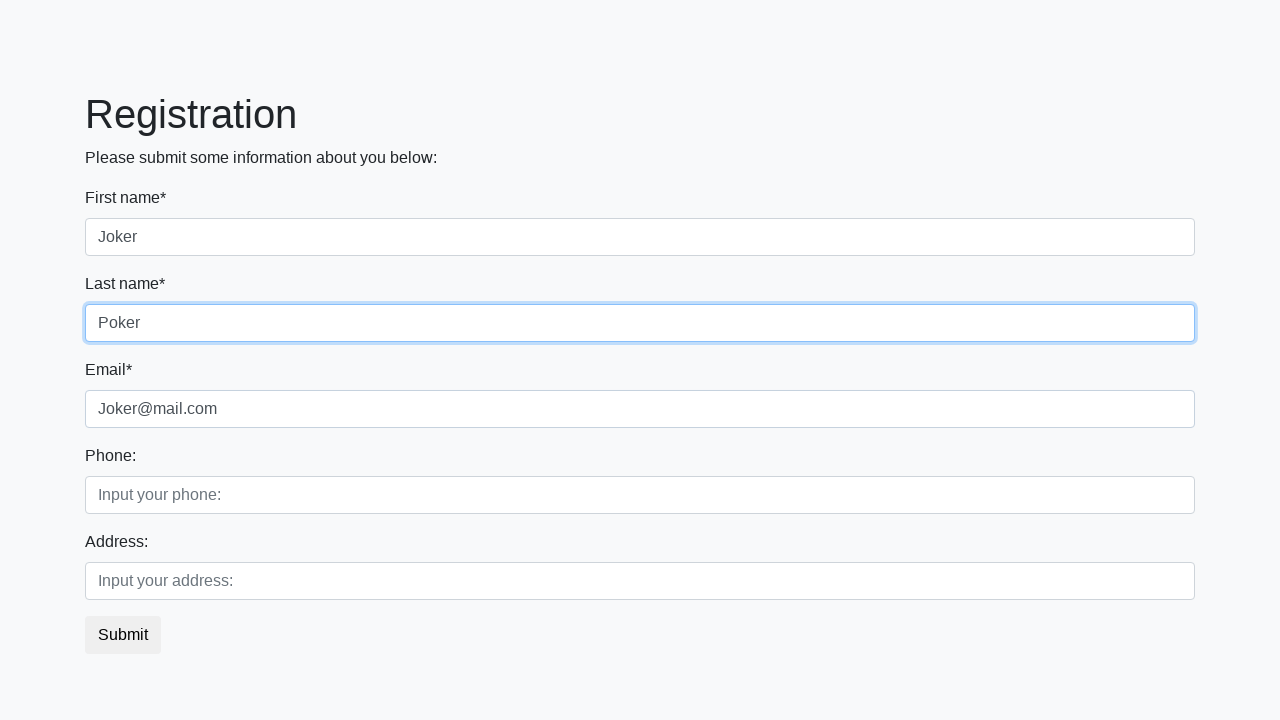

Clicked submit button to register at (123, 635) on button.btn
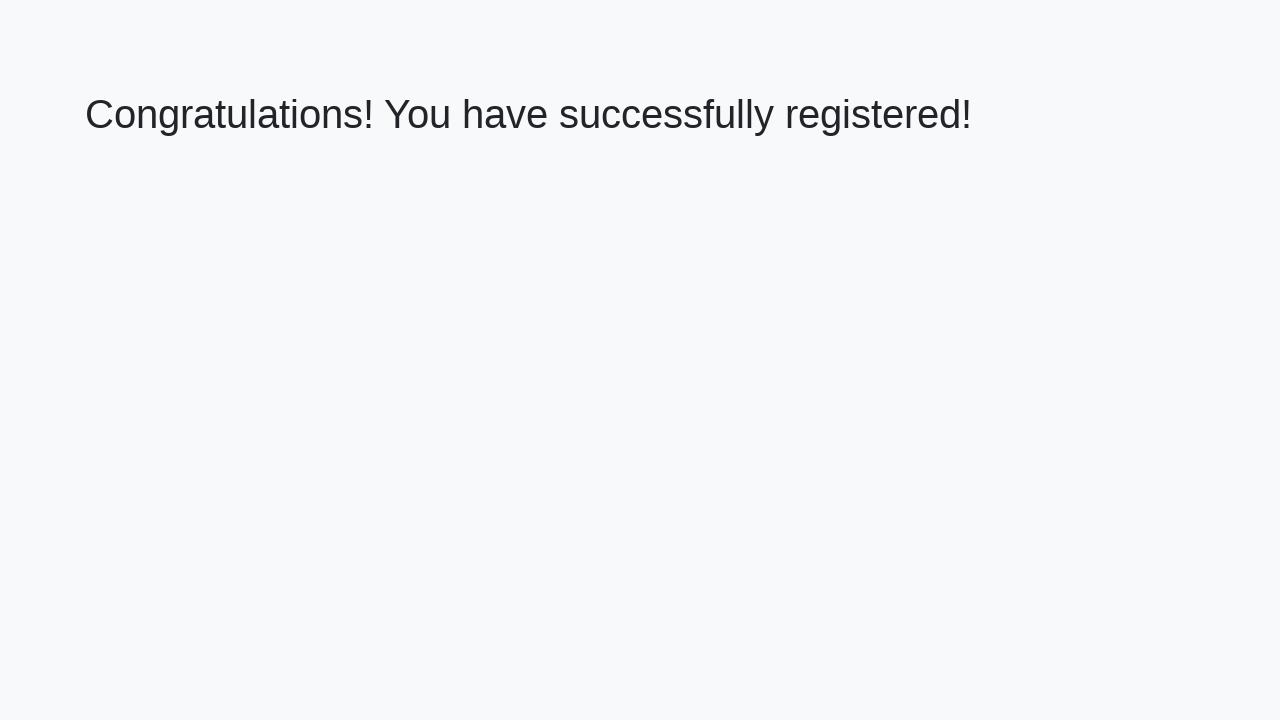

Success message element loaded
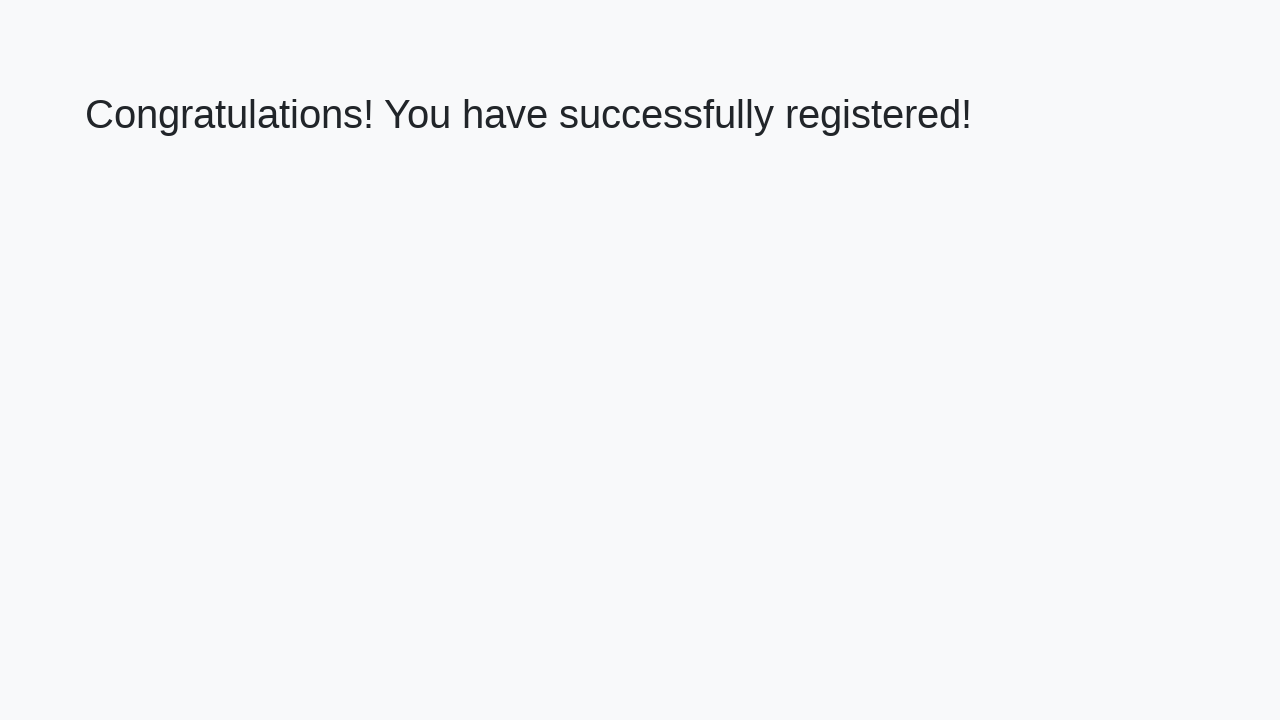

Retrieved success message text
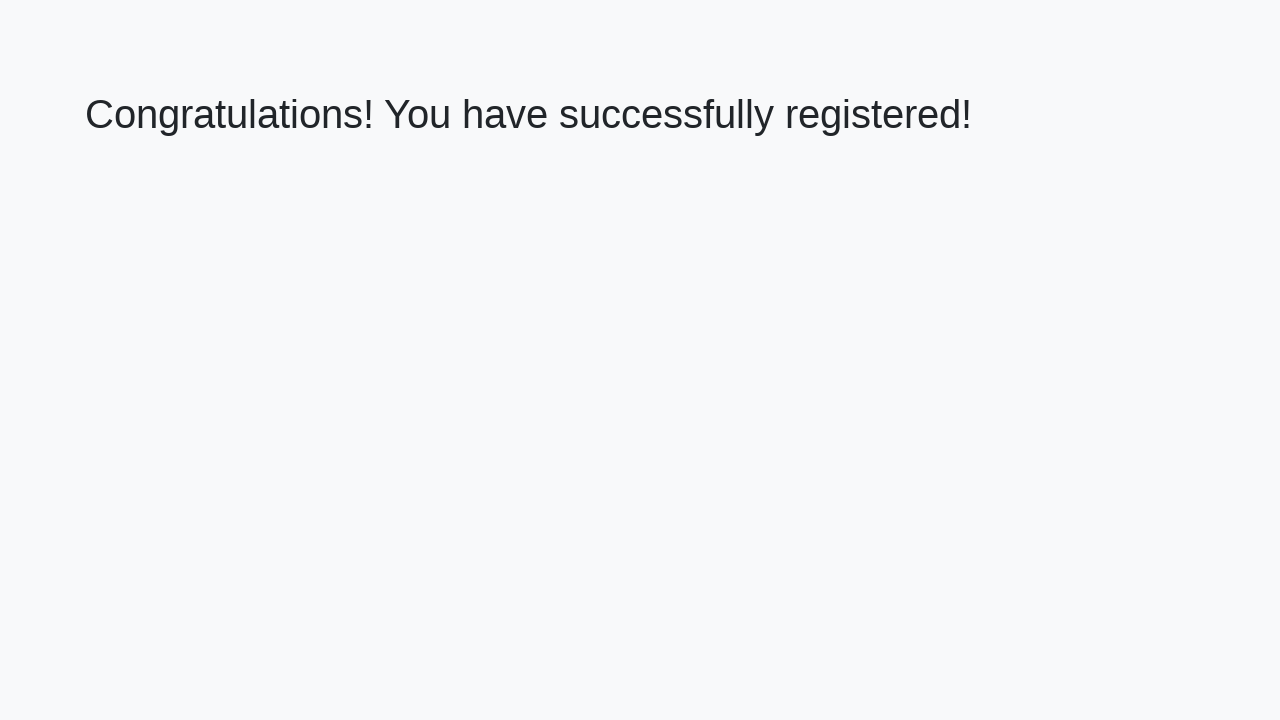

Verified success message contains expected text
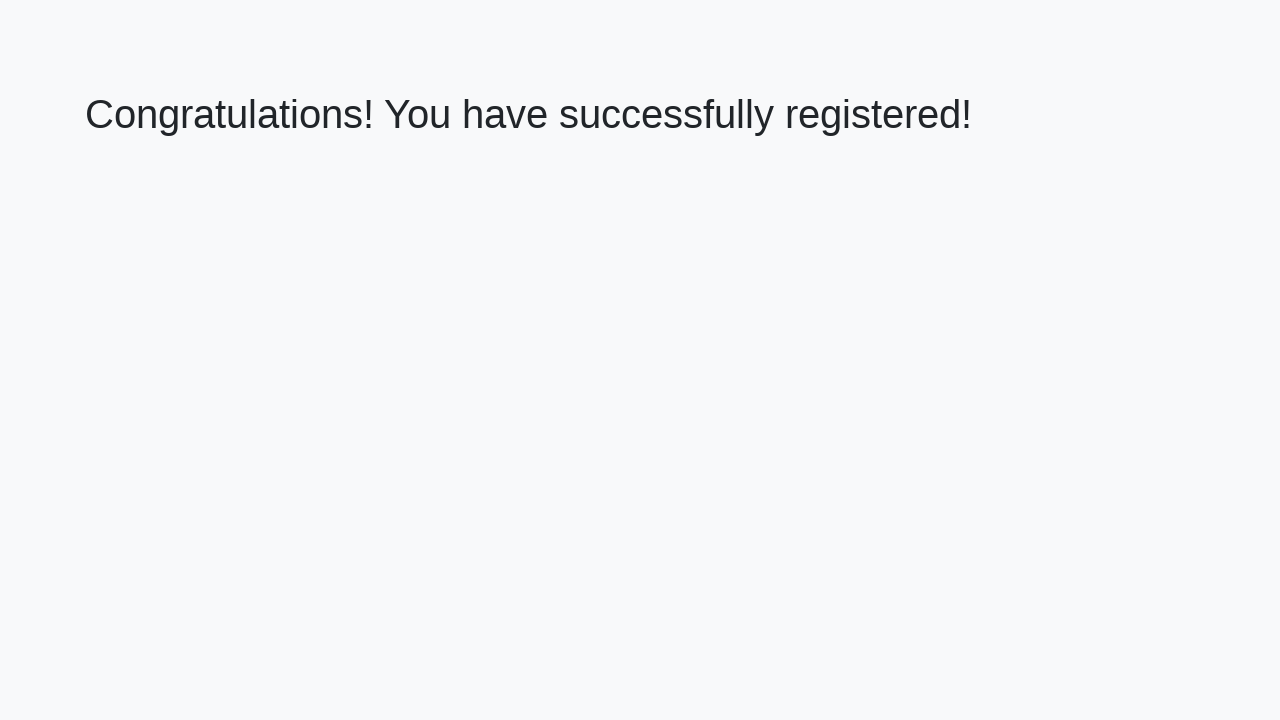

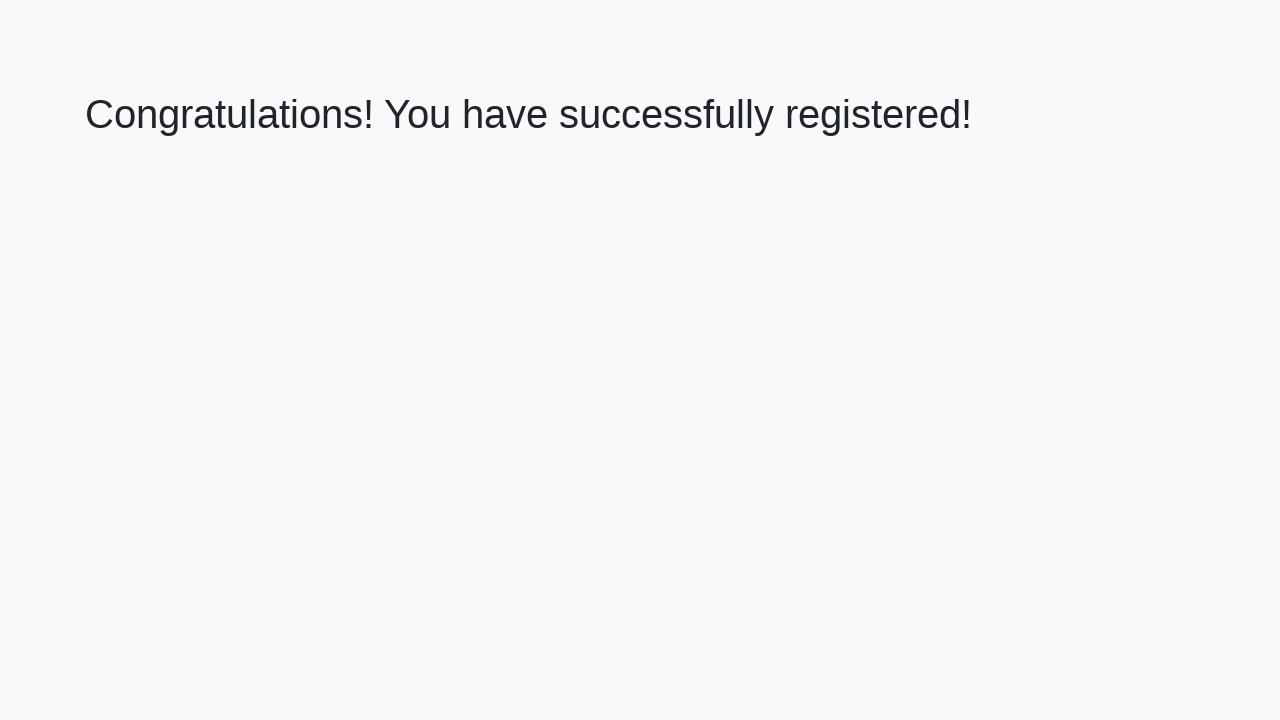